Tests adding eleven elements by clicking the Add Element button eleven times

Starting URL: http://the-internet.herokuapp.com/add_remove_elements/

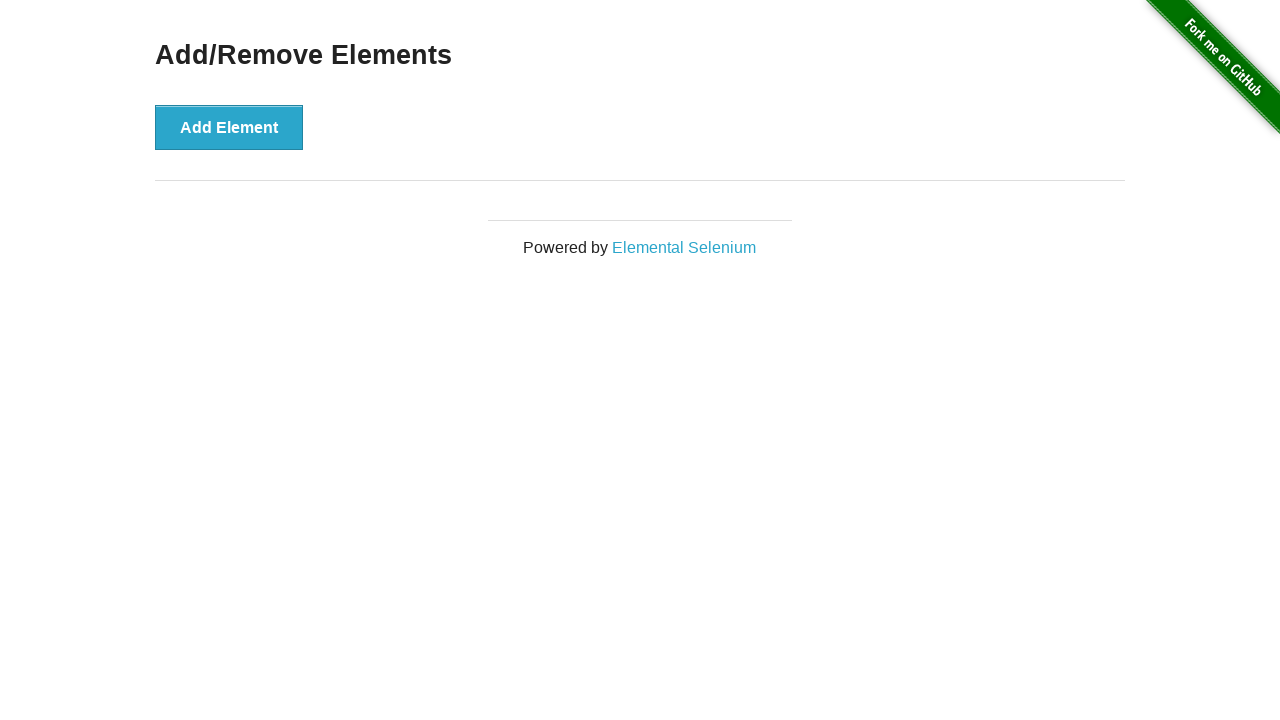

Navigated to Add/Remove Elements page
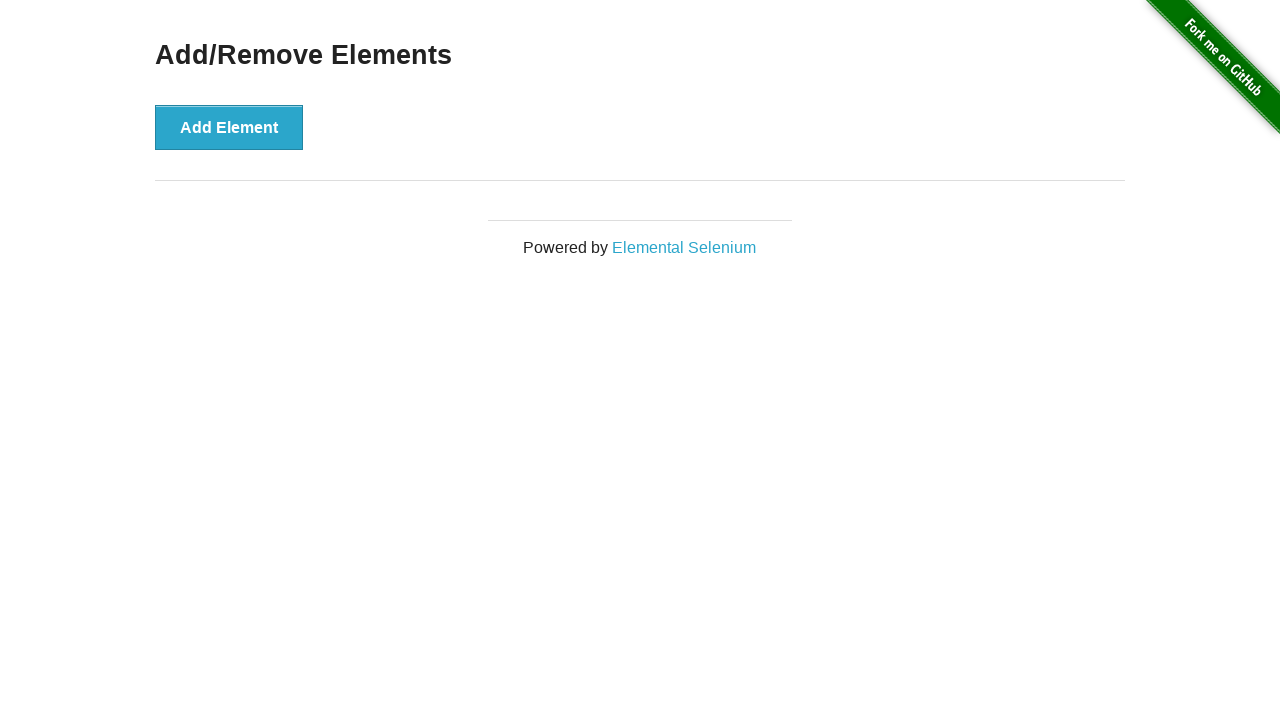

Clicked Add Element button (iteration 1 of 11) at (229, 127) on button
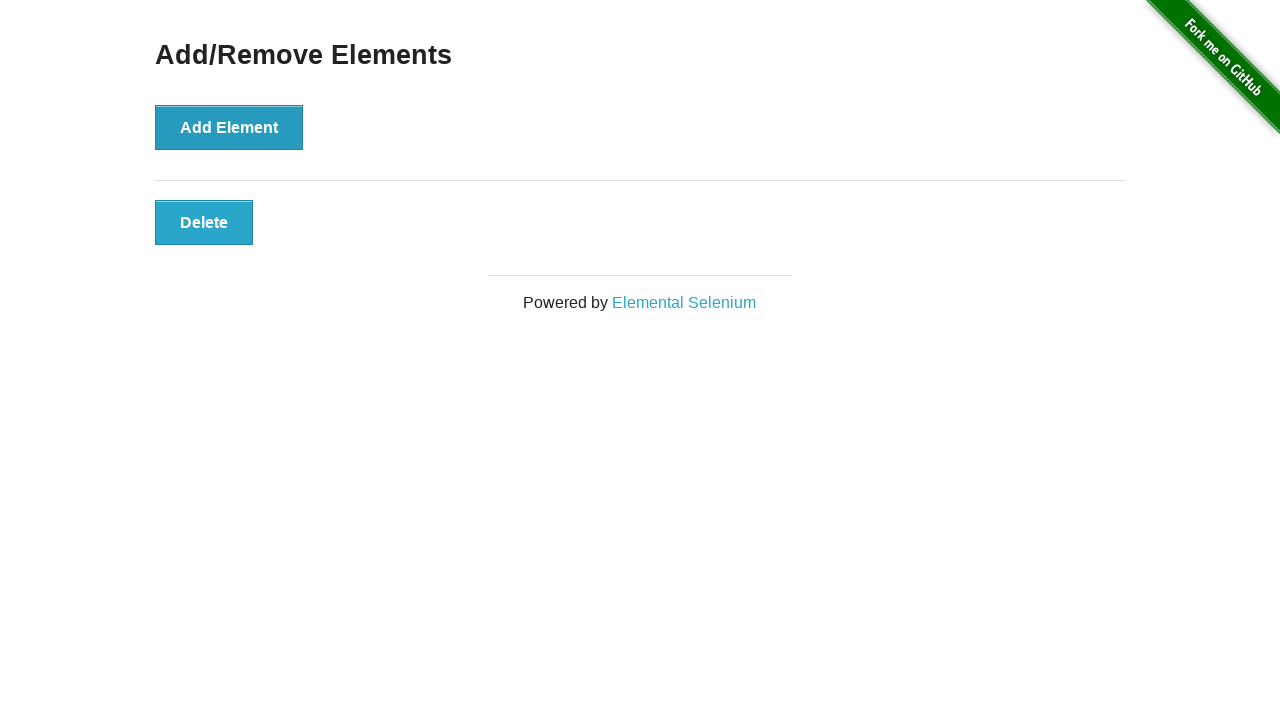

Clicked Add Element button (iteration 2 of 11) at (229, 127) on button
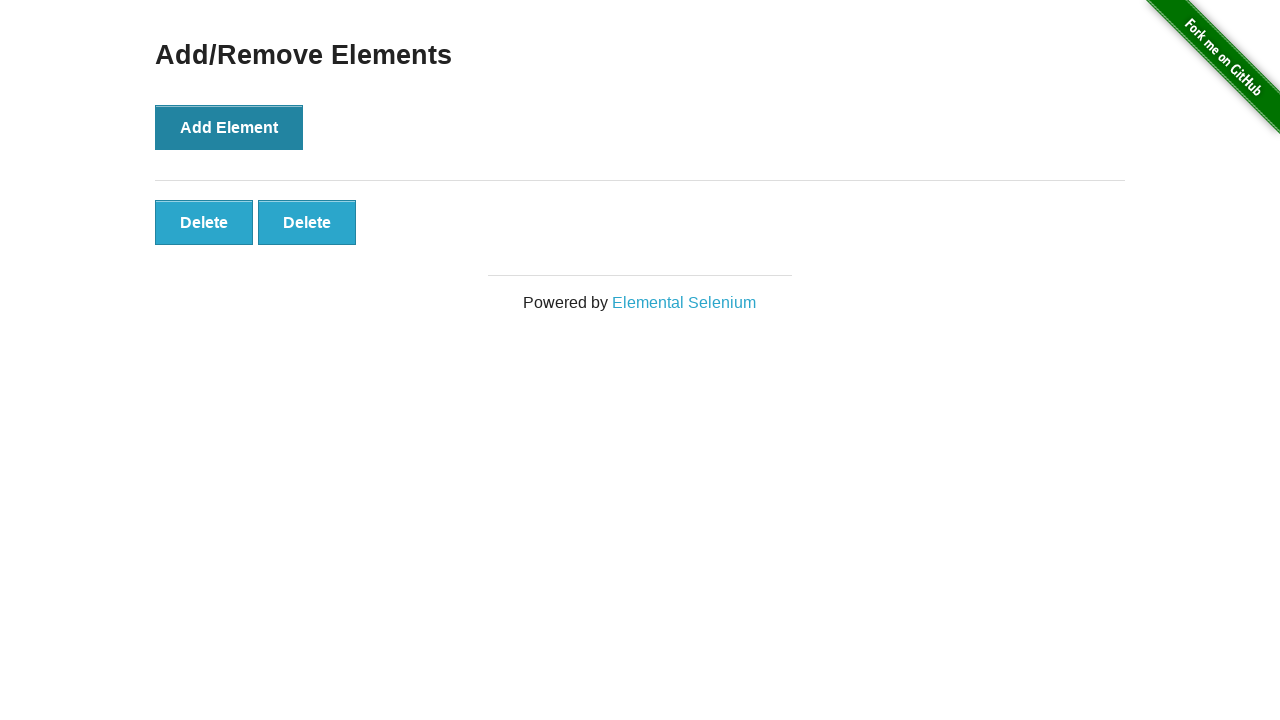

Clicked Add Element button (iteration 3 of 11) at (229, 127) on button
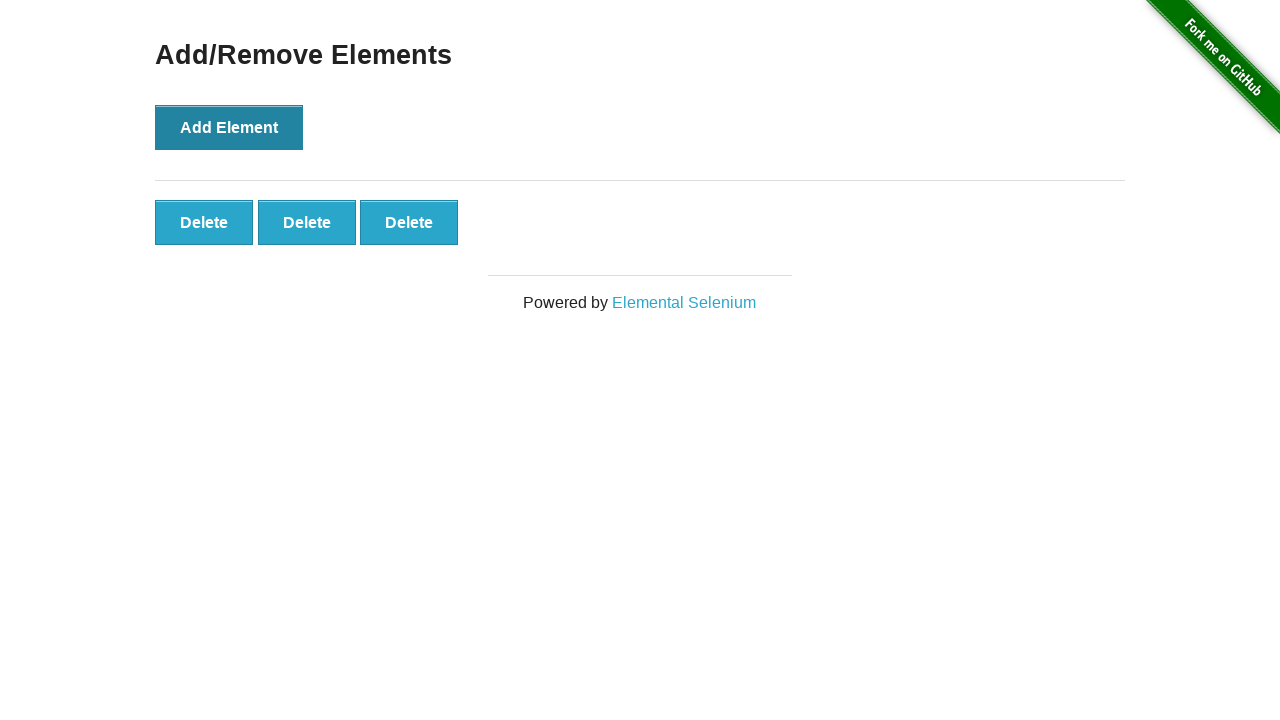

Clicked Add Element button (iteration 4 of 11) at (229, 127) on button
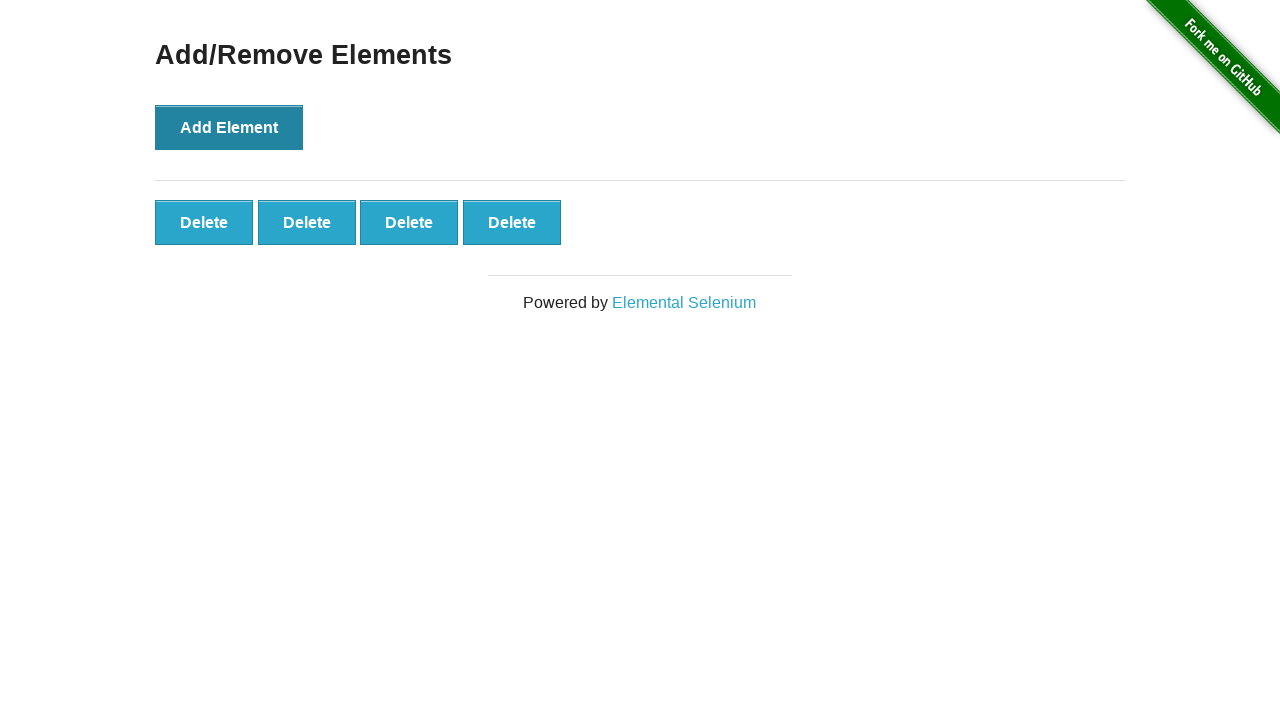

Clicked Add Element button (iteration 5 of 11) at (229, 127) on button
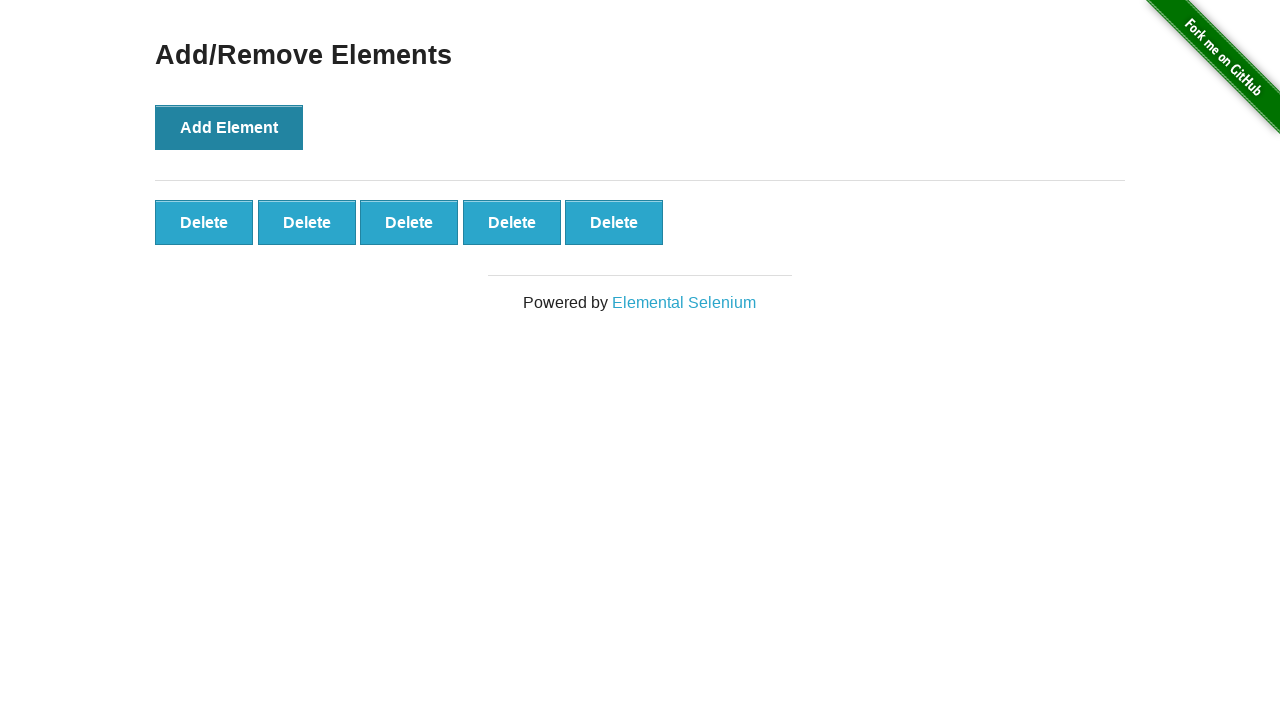

Clicked Add Element button (iteration 6 of 11) at (229, 127) on button
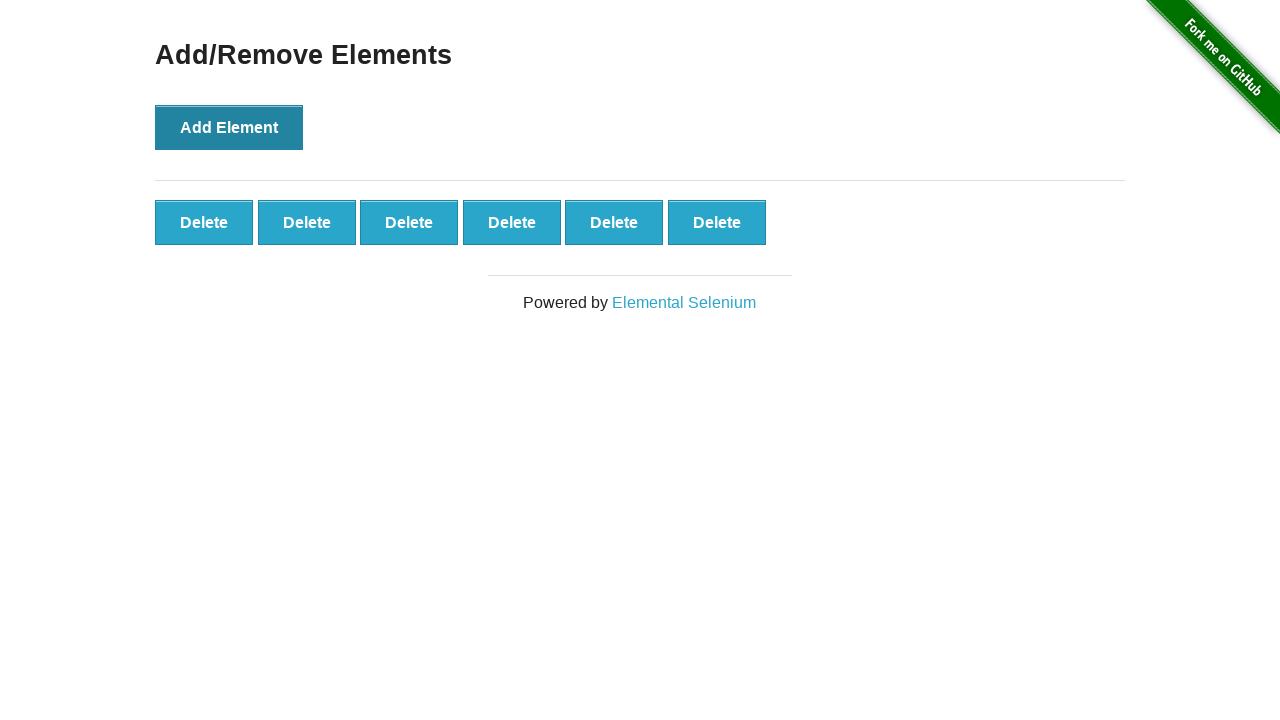

Clicked Add Element button (iteration 7 of 11) at (229, 127) on button
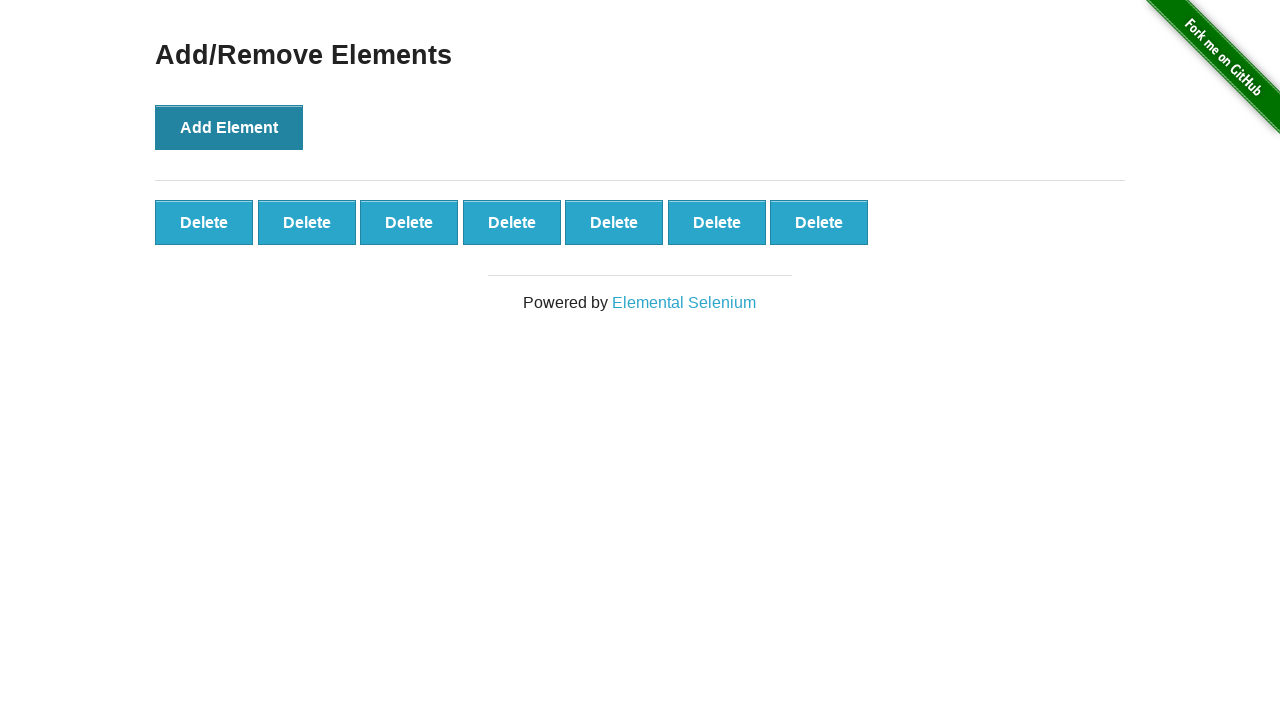

Clicked Add Element button (iteration 8 of 11) at (229, 127) on button
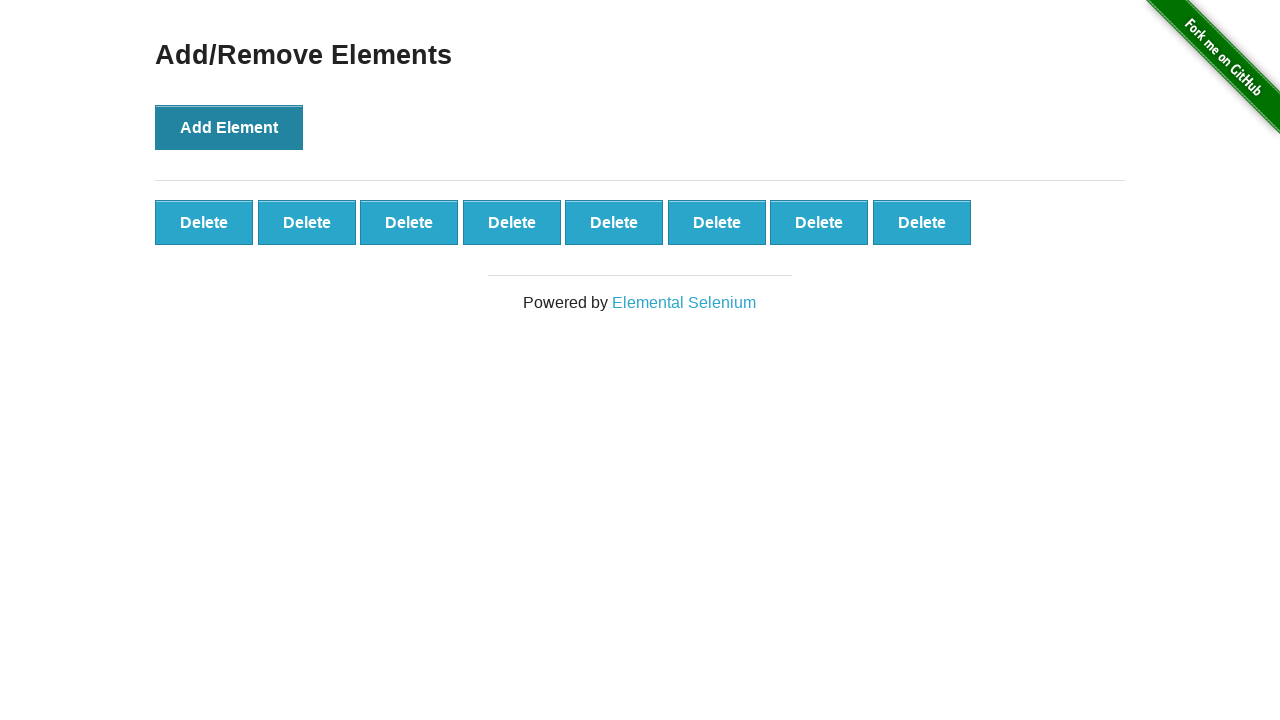

Clicked Add Element button (iteration 9 of 11) at (229, 127) on button
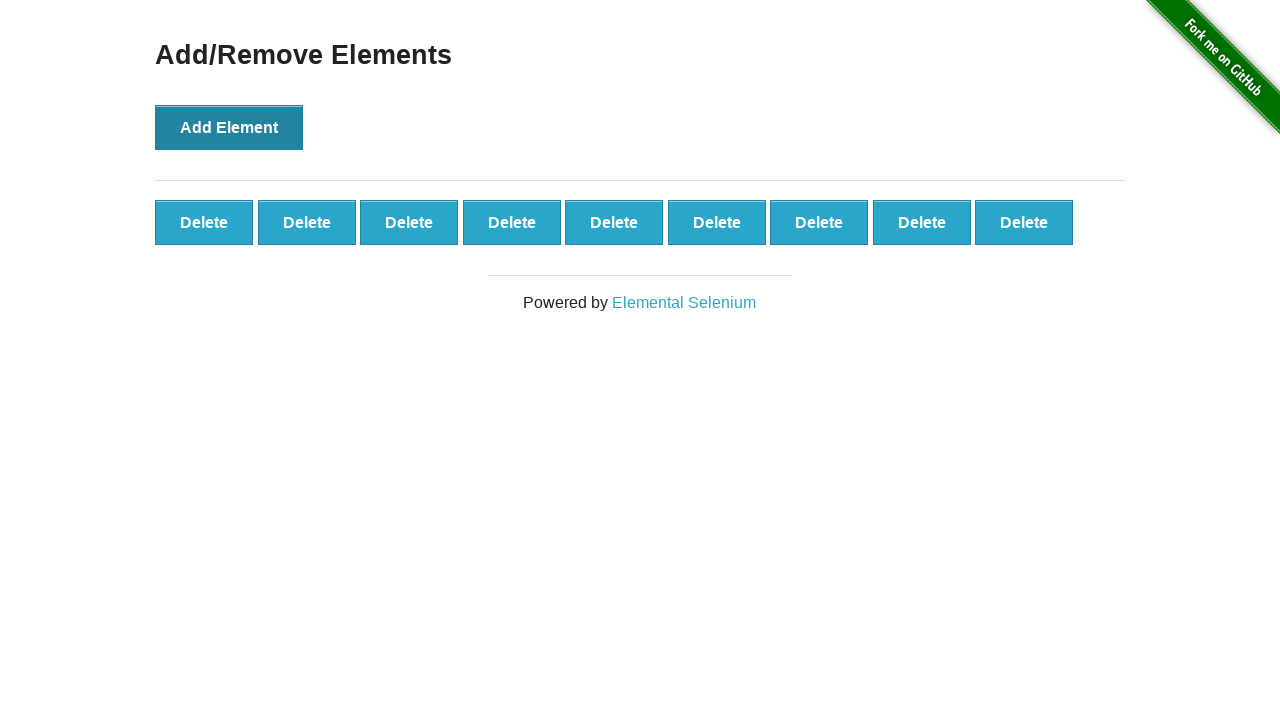

Clicked Add Element button (iteration 10 of 11) at (229, 127) on button
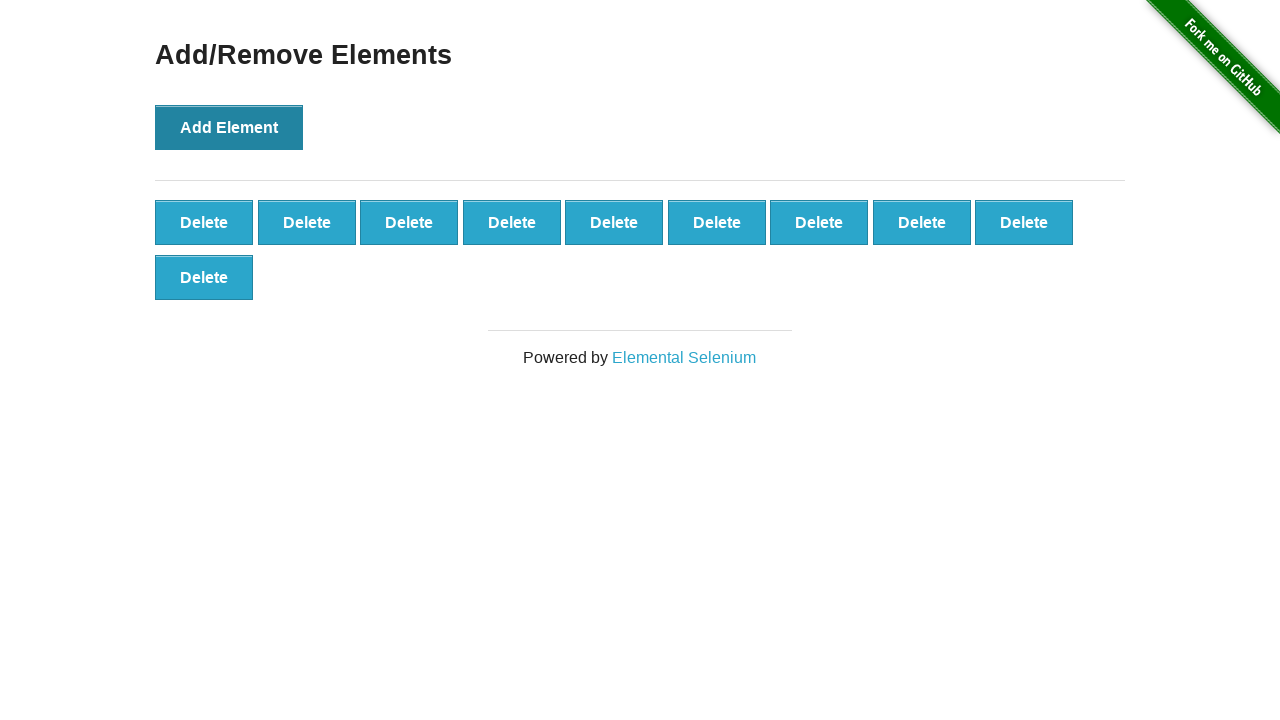

Clicked Add Element button (iteration 11 of 11) at (229, 127) on button
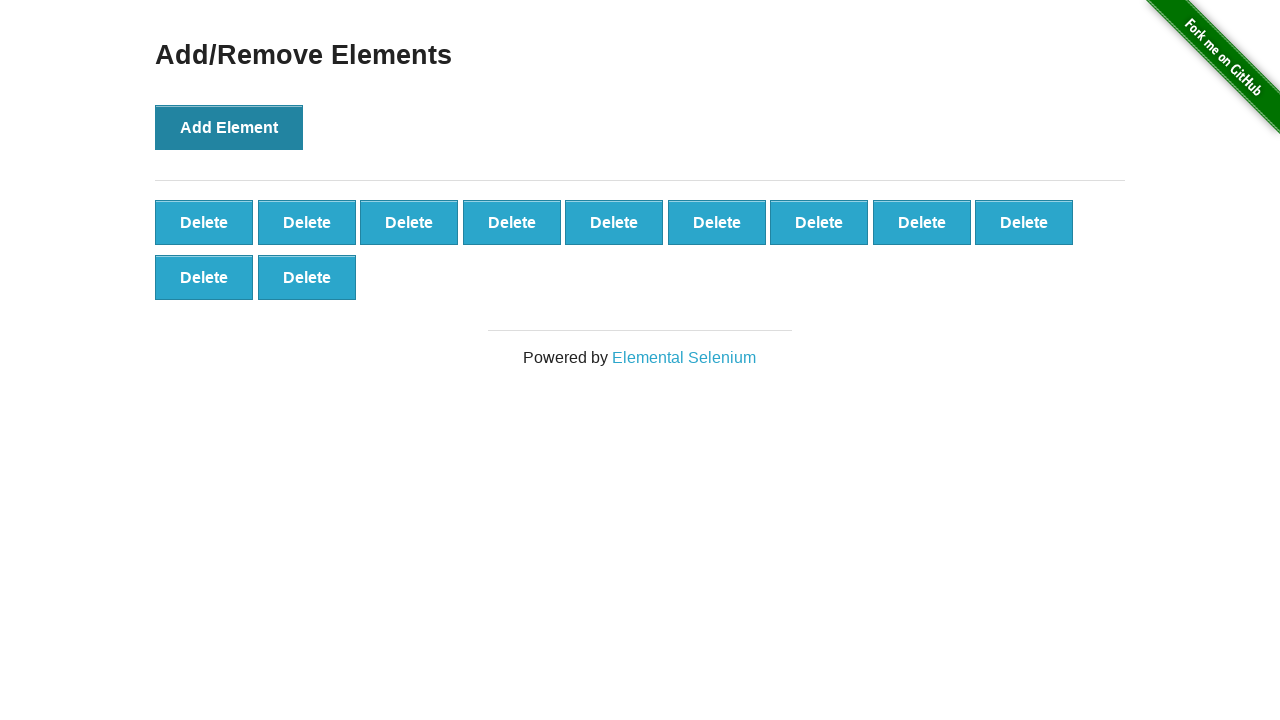

Verified that added elements are present on the page
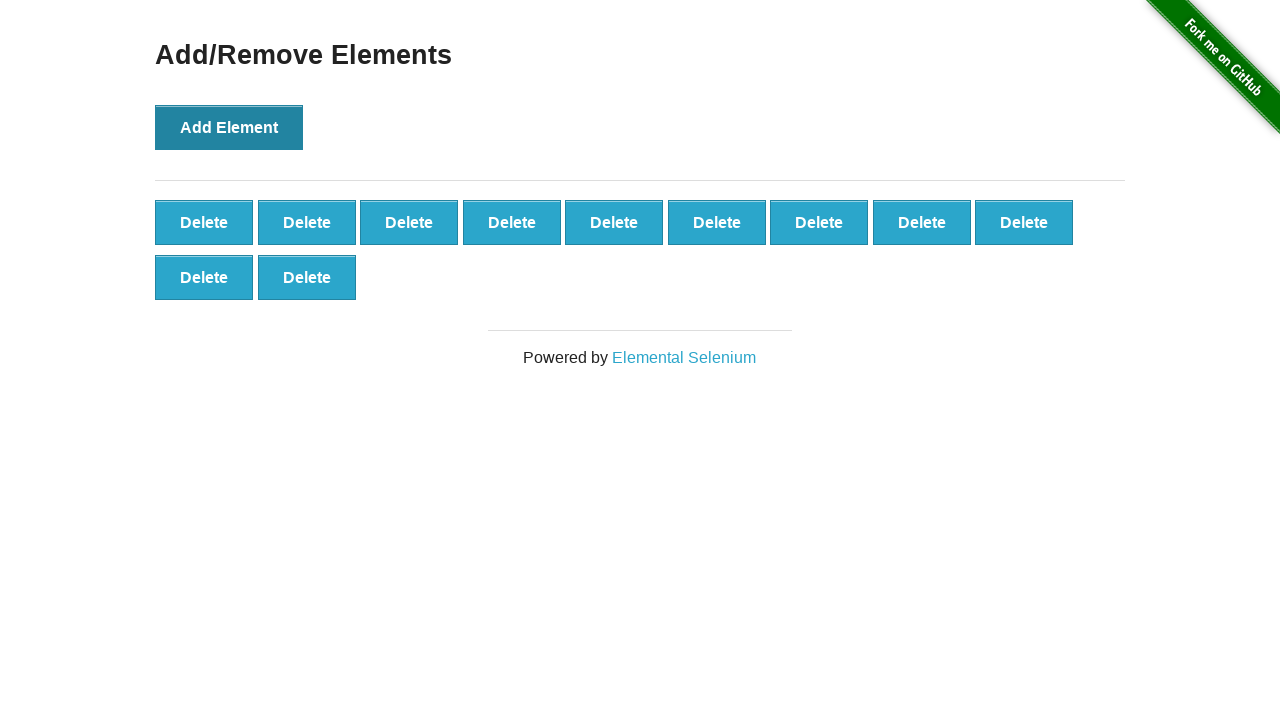

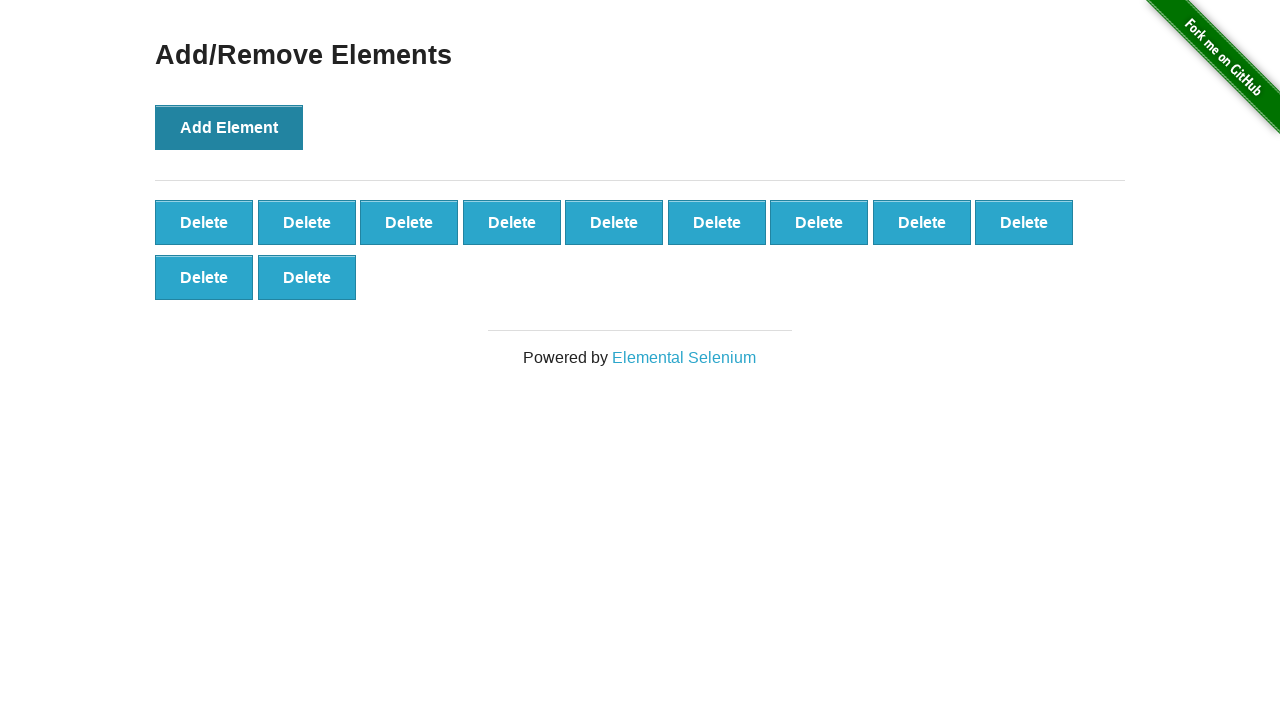